Tests the default state of the ABC page by navigating to Browse Languages and verifying that languages starting with 'A' are displayed by default

Starting URL: https://www.99-bottles-of-beer.net/

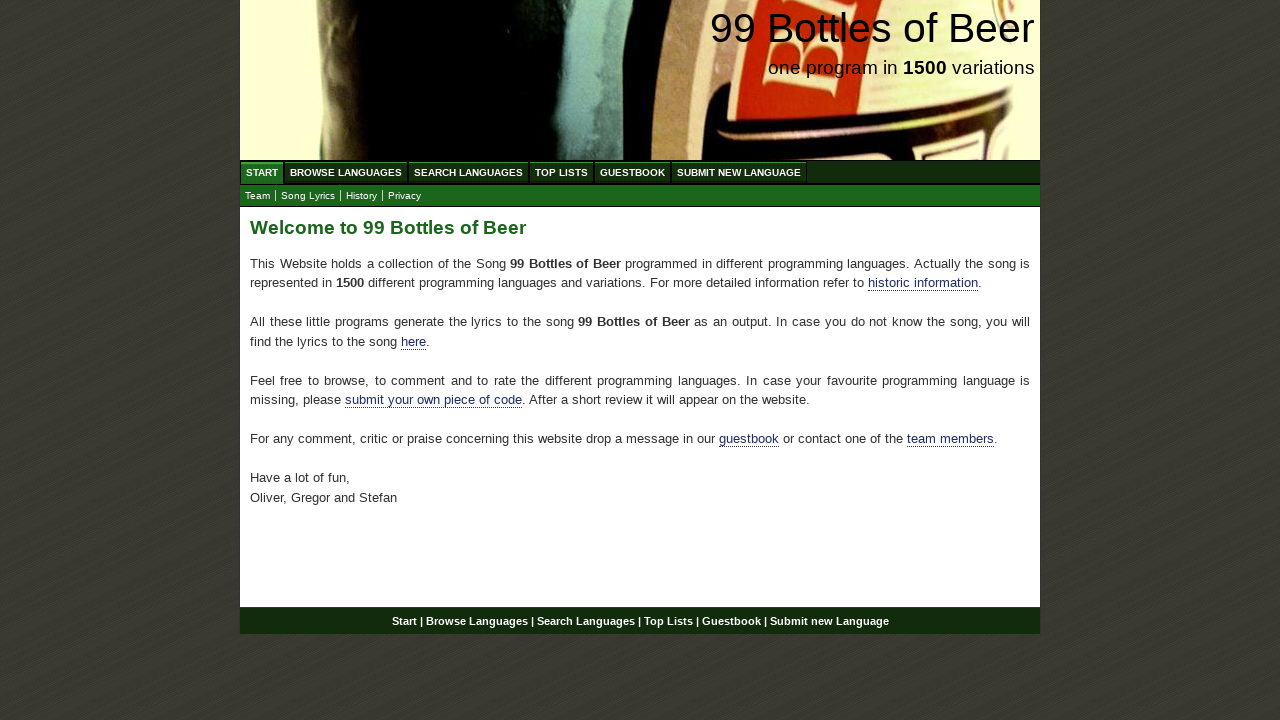

Clicked on Browse Languages menu to navigate to ABC page at (346, 172) on xpath=//div[@id='navigation']/ul//a[@href='/abc.html']
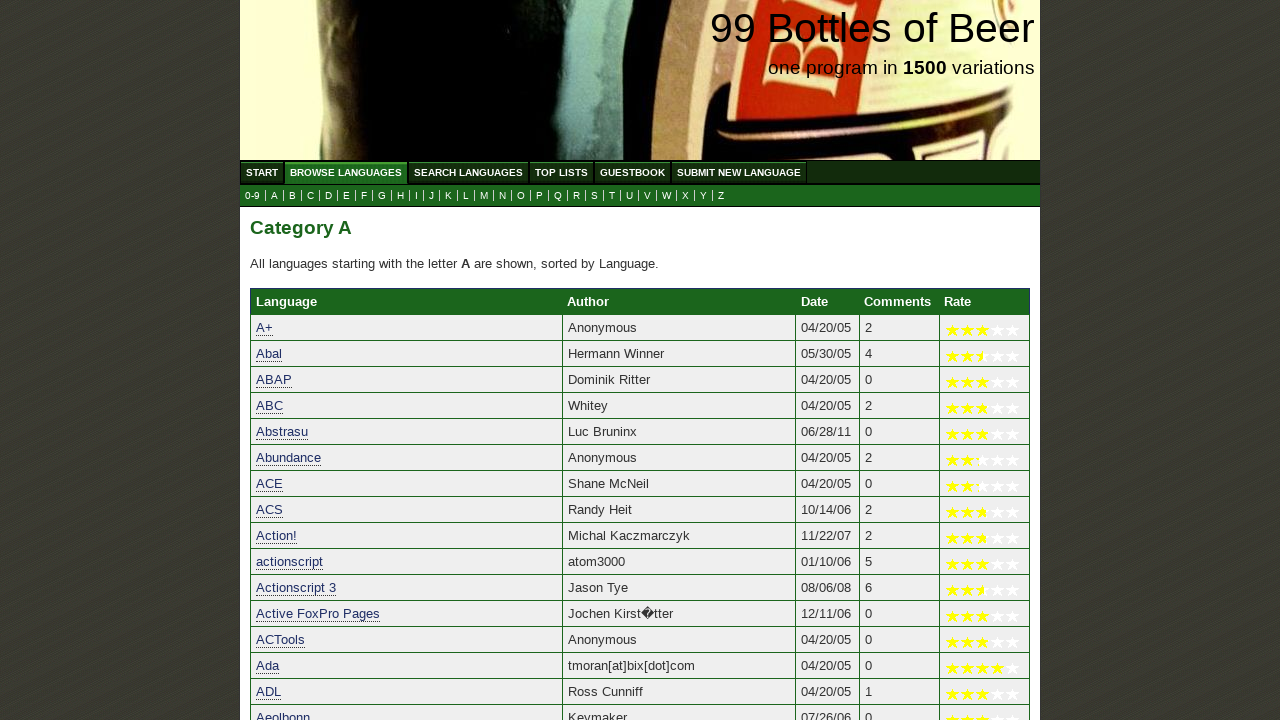

Category A heading loaded on ABC page
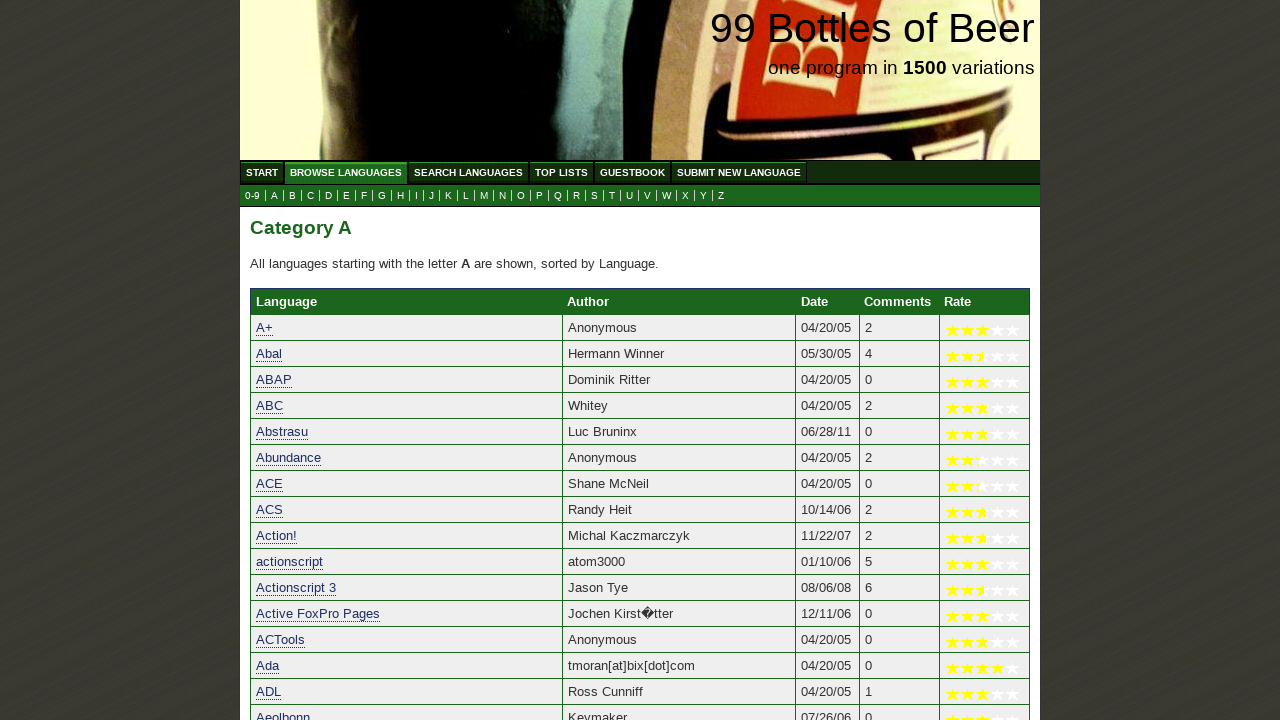

Language list for Category A loaded successfully
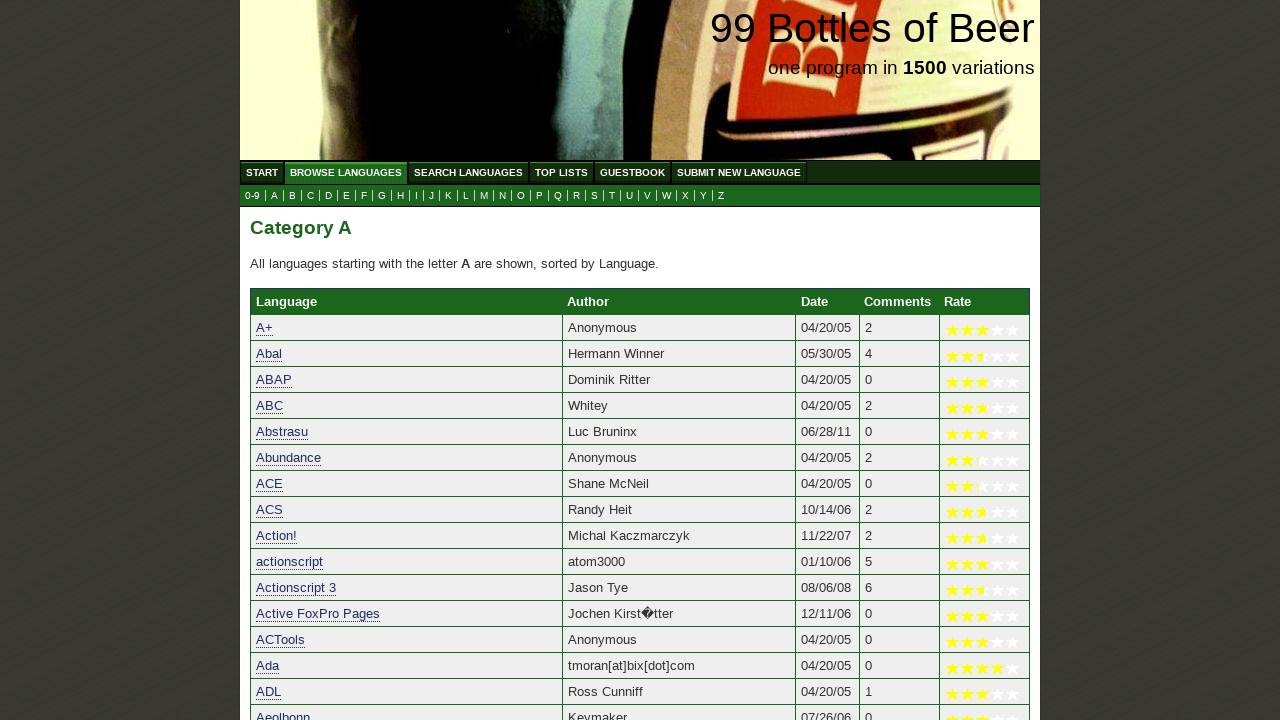

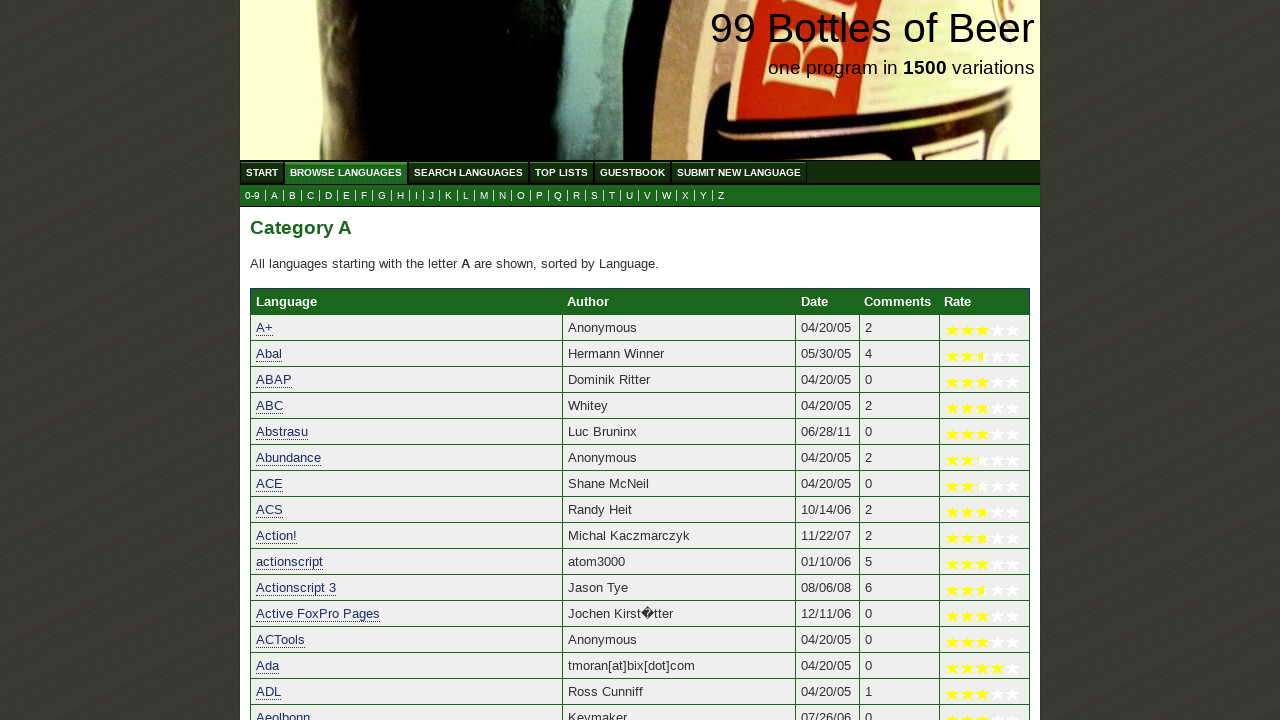